Tests adding a product to cart by opening it in a new tab, adding to cart, then verifying the product appears in the cart

Starting URL: https://www.demoblaze.com/index.html

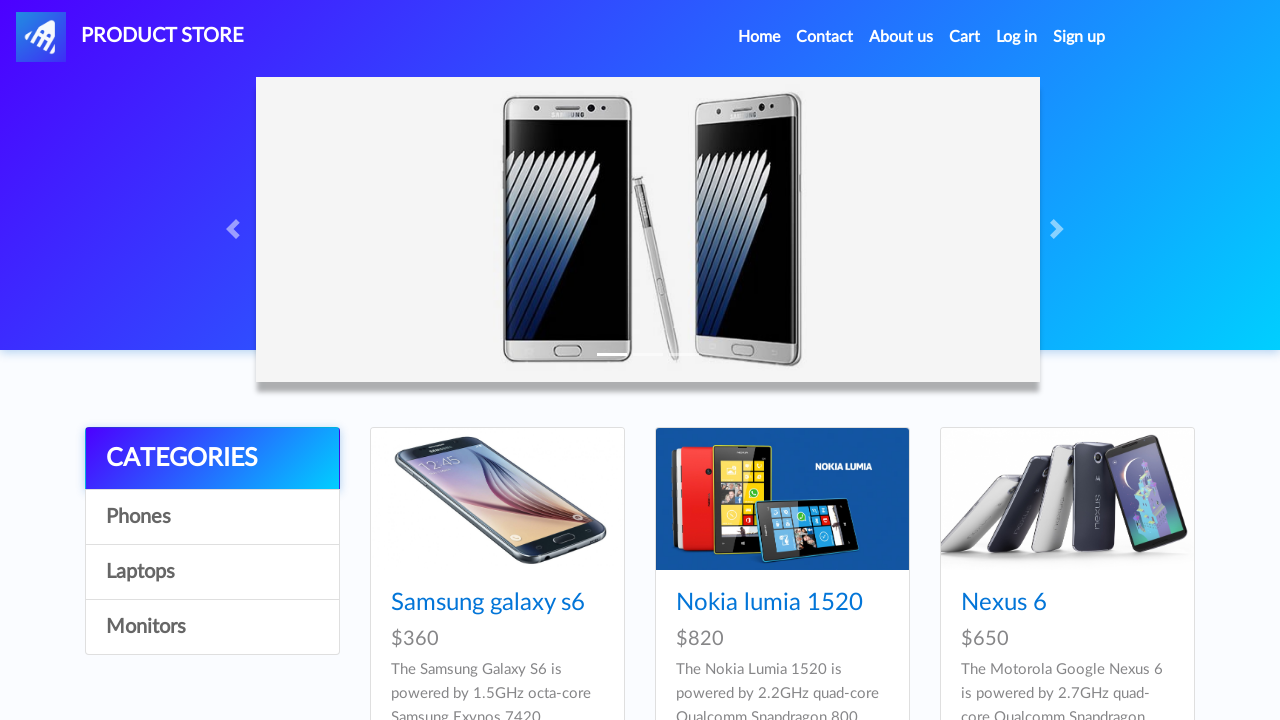

Located Samsung galaxy s6 product element
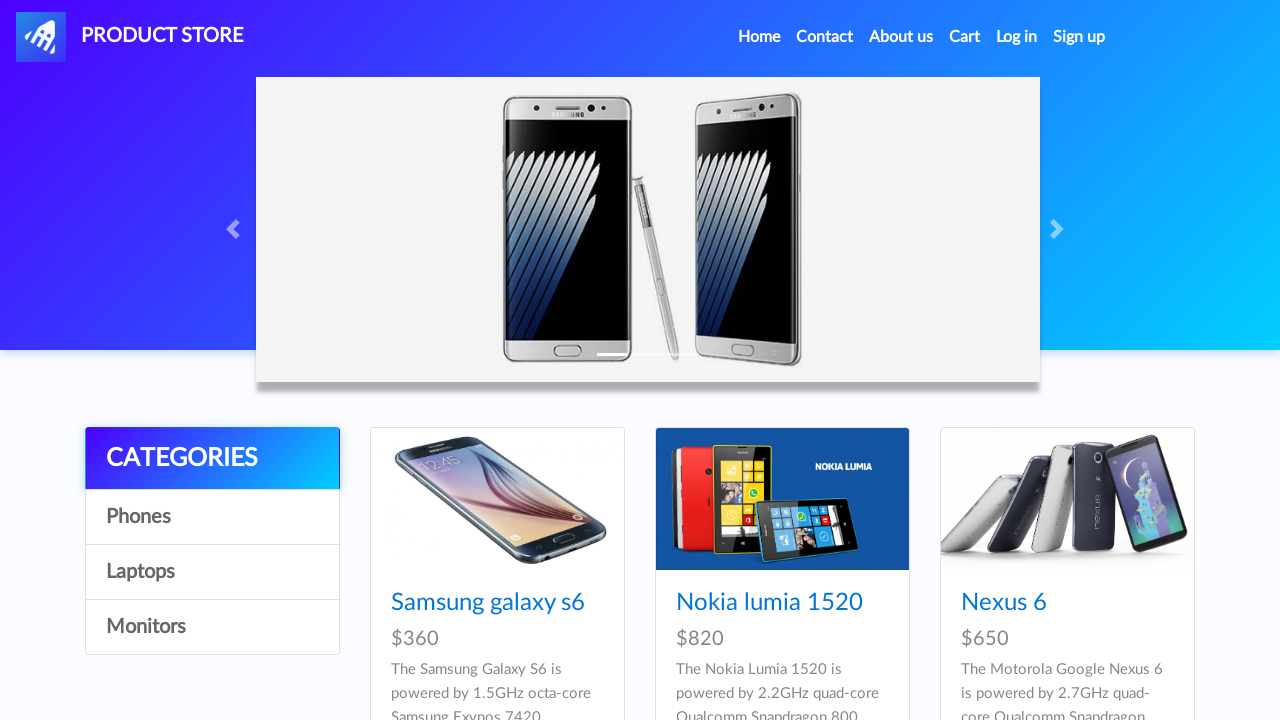

Opened Samsung galaxy s6 product in new tab with Ctrl+click at (488, 603) on text=Samsung galaxy s6 >> nth=0
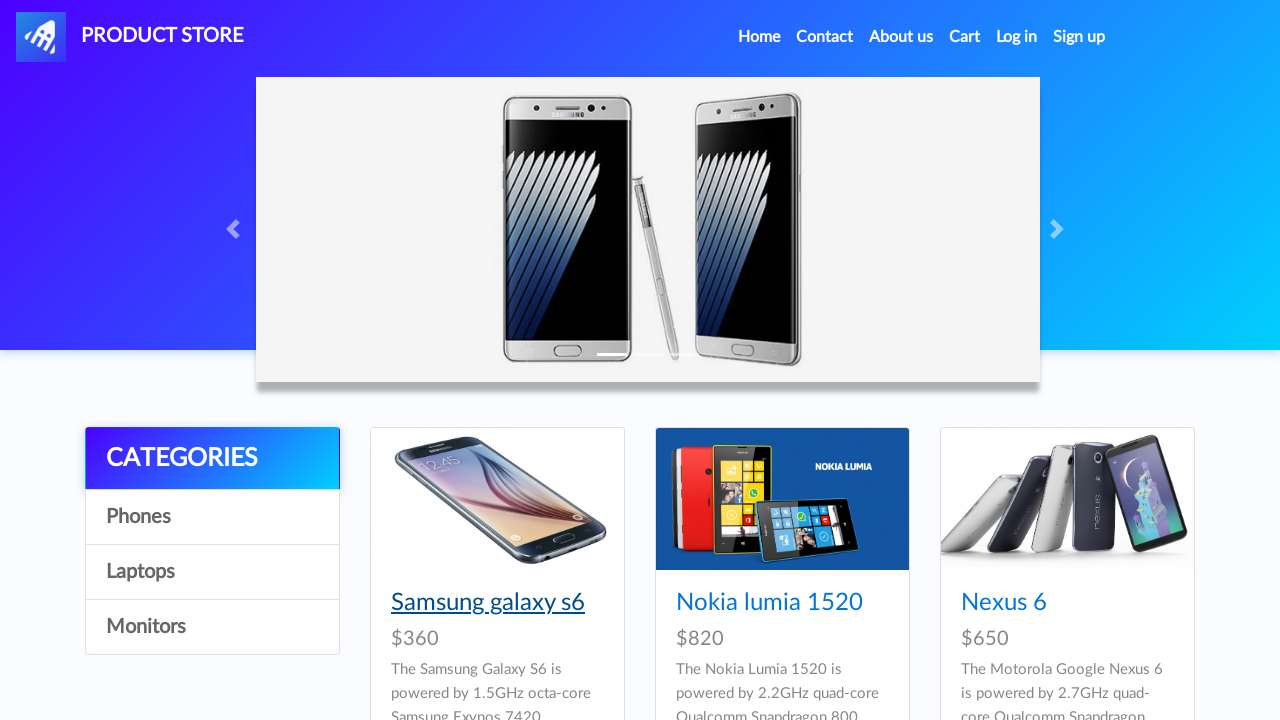

New tab reference acquired
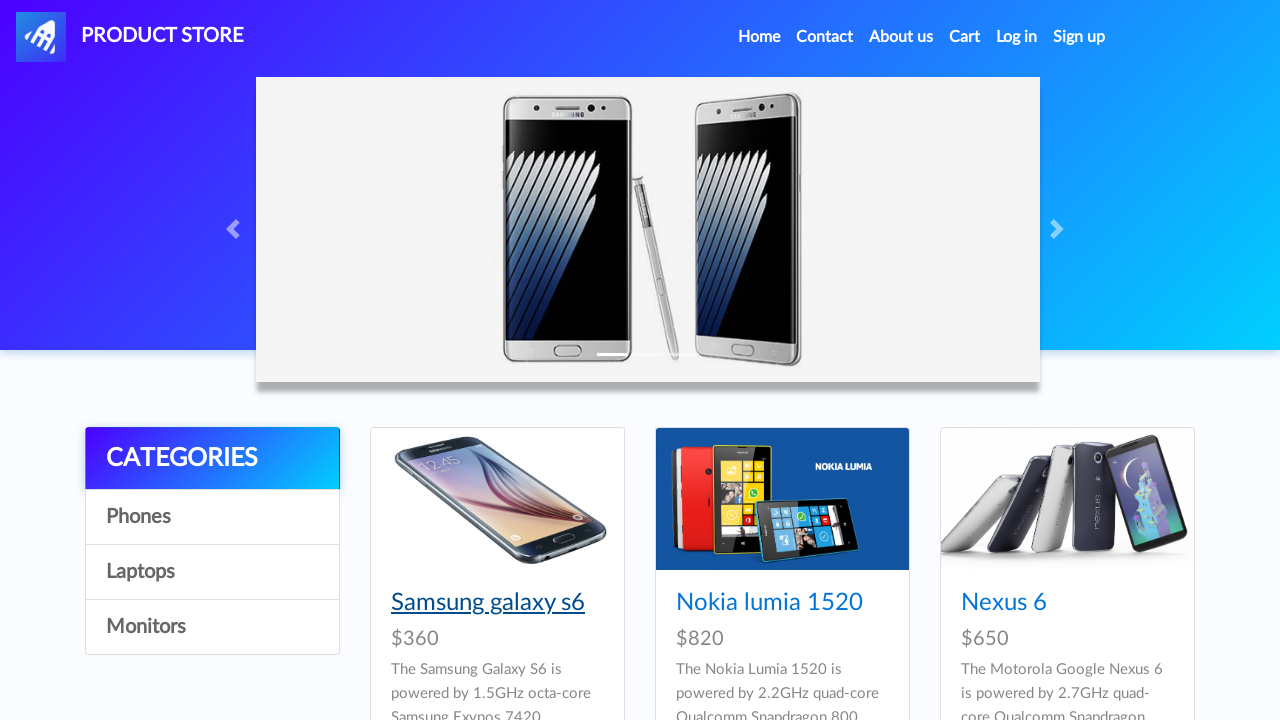

Product page loaded in new tab
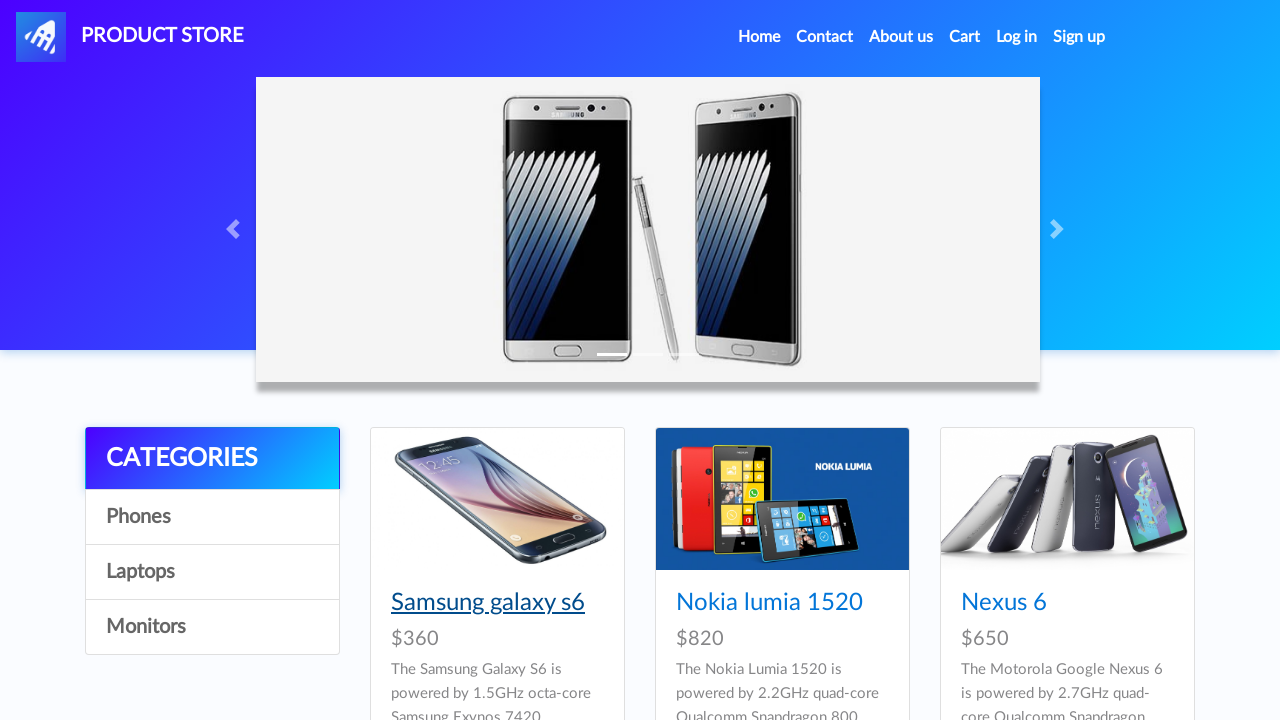

Clicked 'Add to cart' button at (610, 440) on text=Add to cart
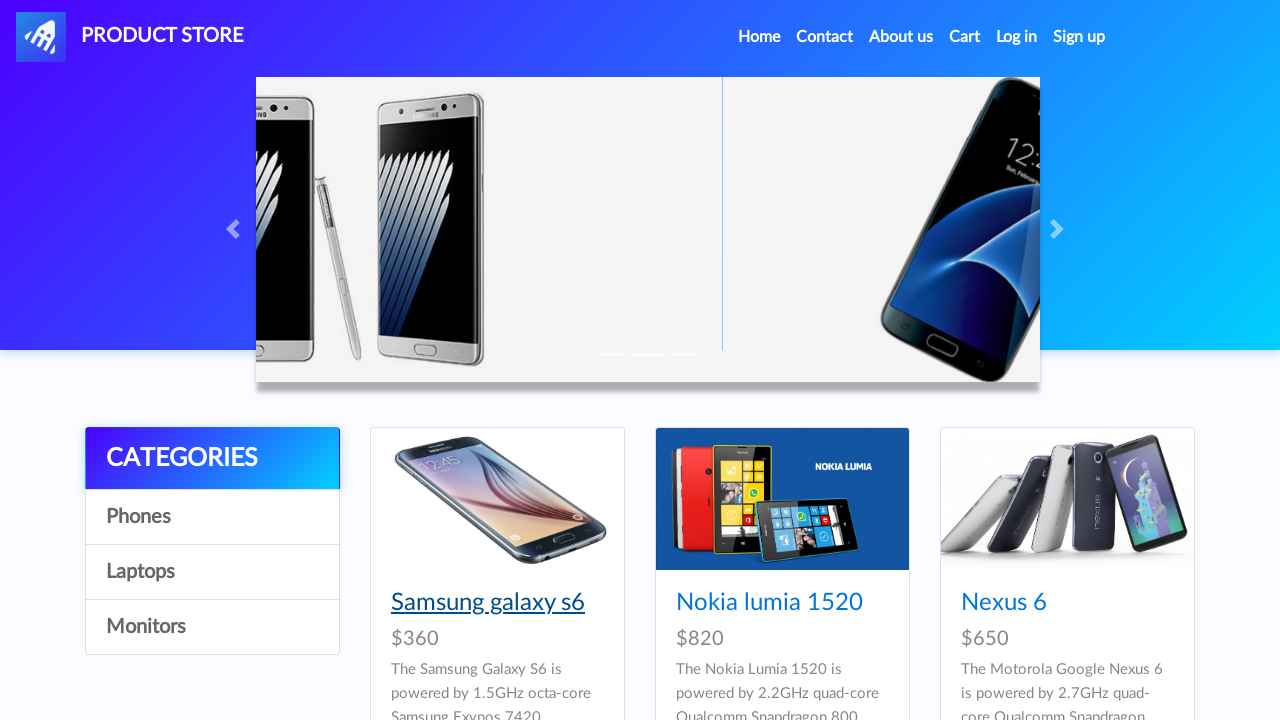

Set up dialog handler to accept alerts
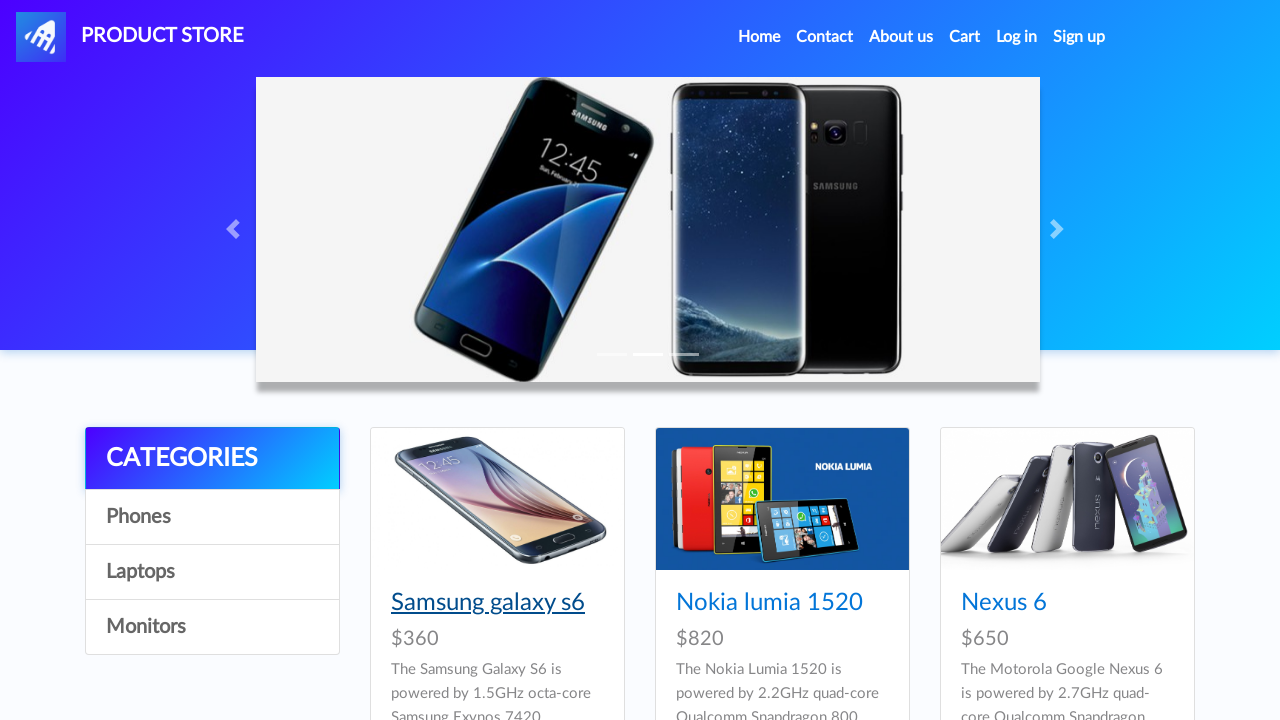

Clicked 'Add to cart' button again at (610, 440) on text=Add to cart
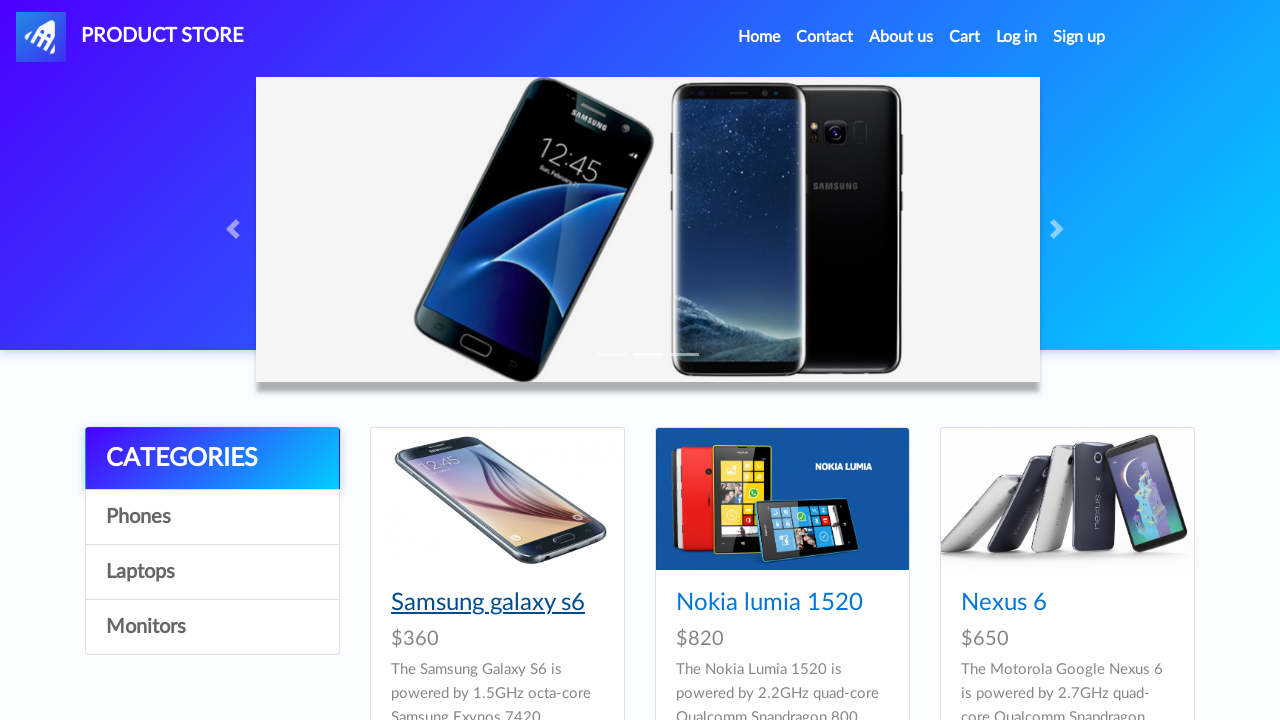

Closed product tab
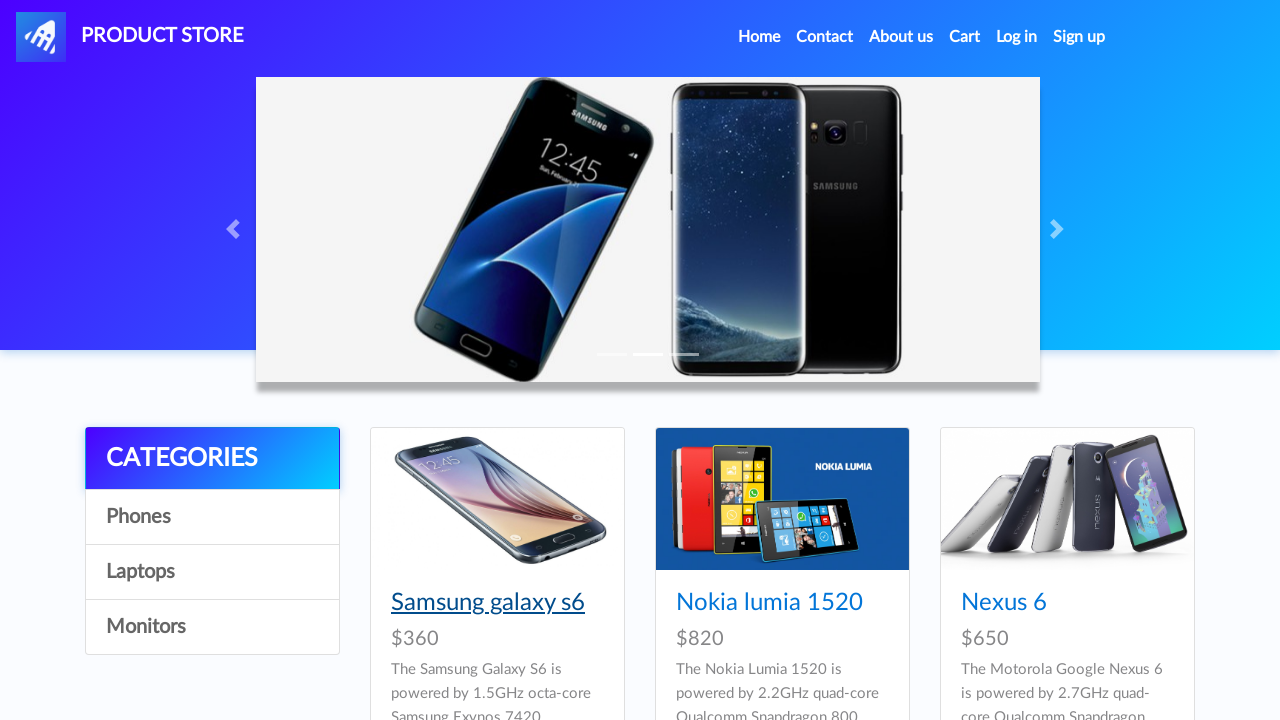

Clicked cart button to view cart at (965, 37) on #cartur
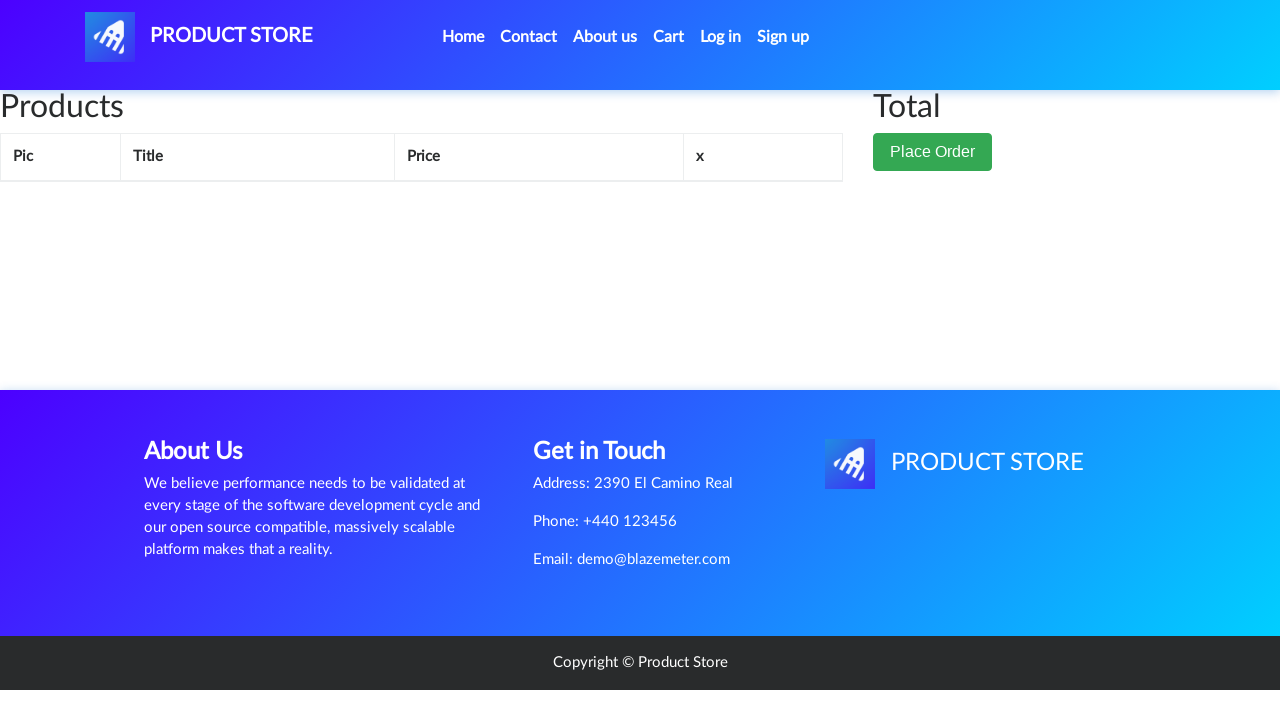

Verified Samsung galaxy s6 product appears in cart
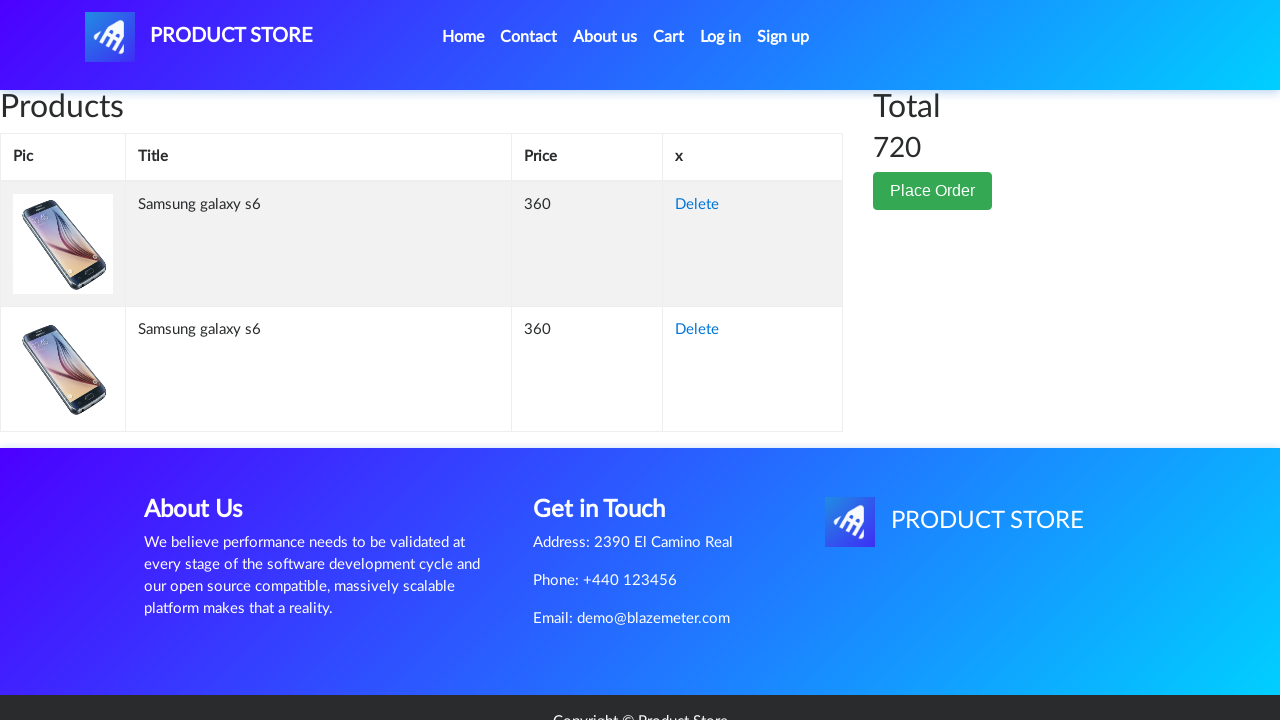

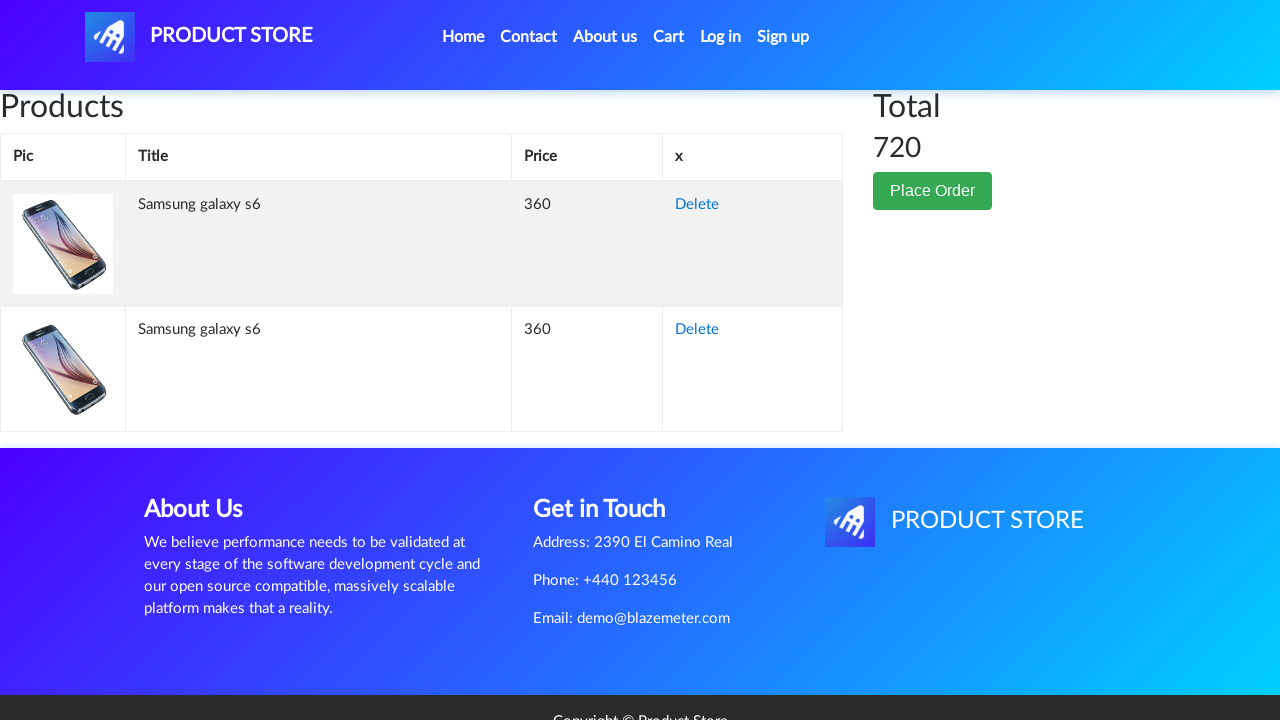